Simple test that navigates to the Nykaa beauty website homepage and verifies it loads successfully

Starting URL: https://www.nykaa.com/

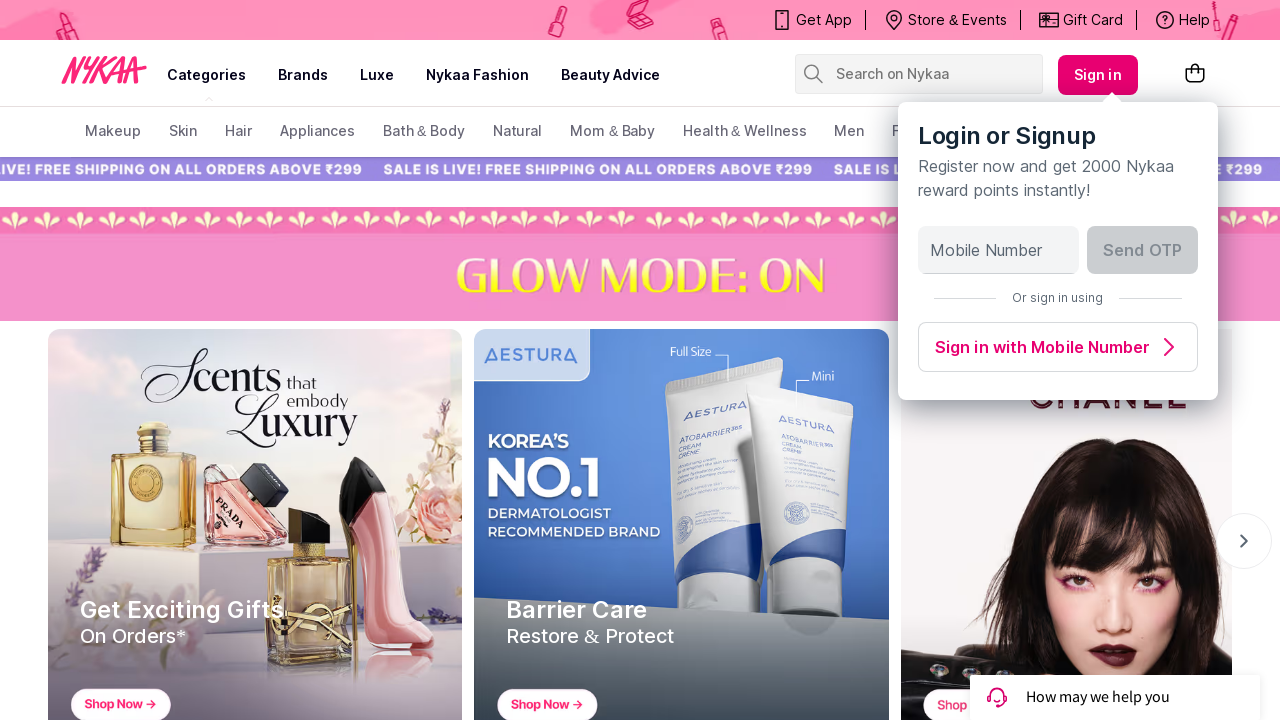

Waited for page to reach domcontentloaded state
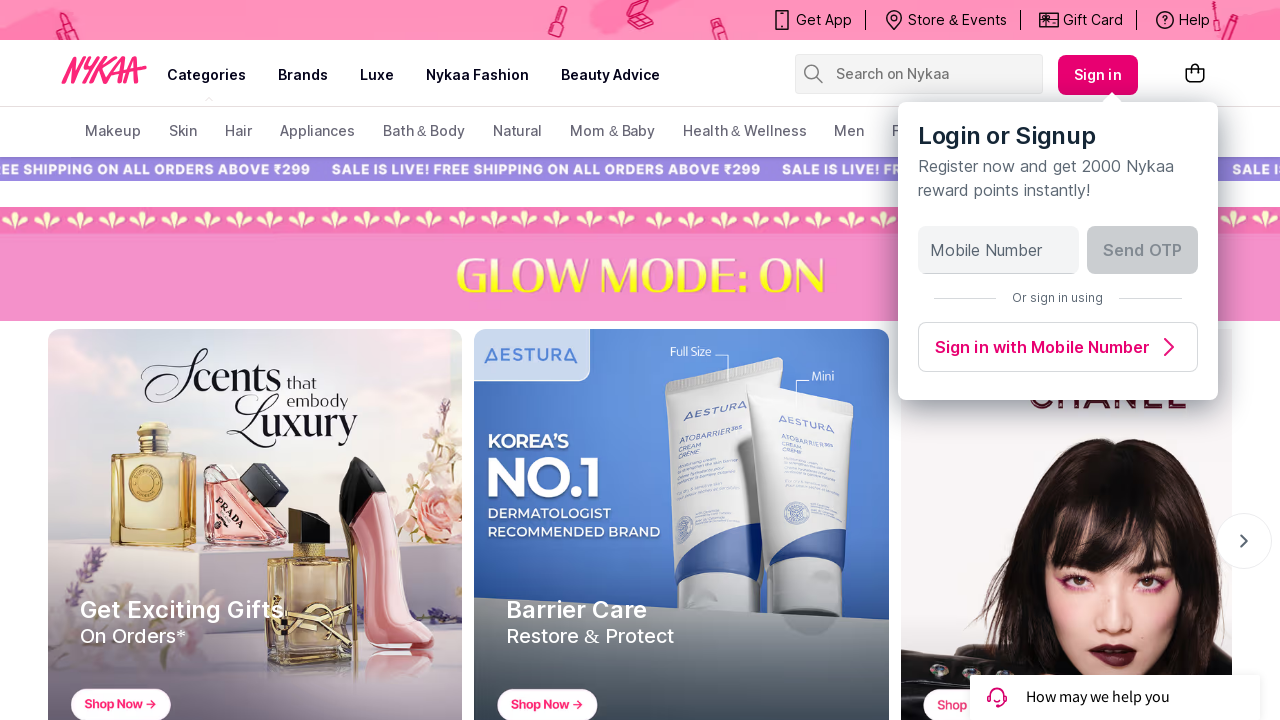

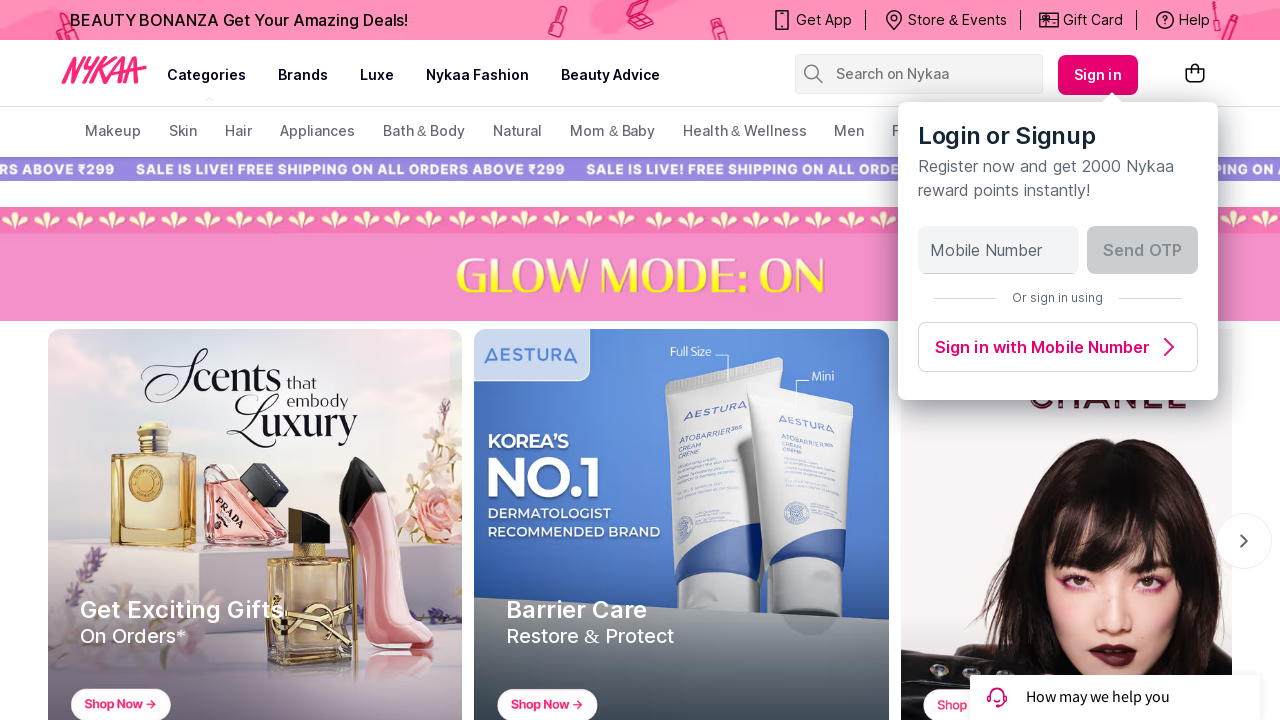